Tests custom radio button selection on Angular Material components page by clicking Summer radio option

Starting URL: https://material.angular.io/components/radio/examples

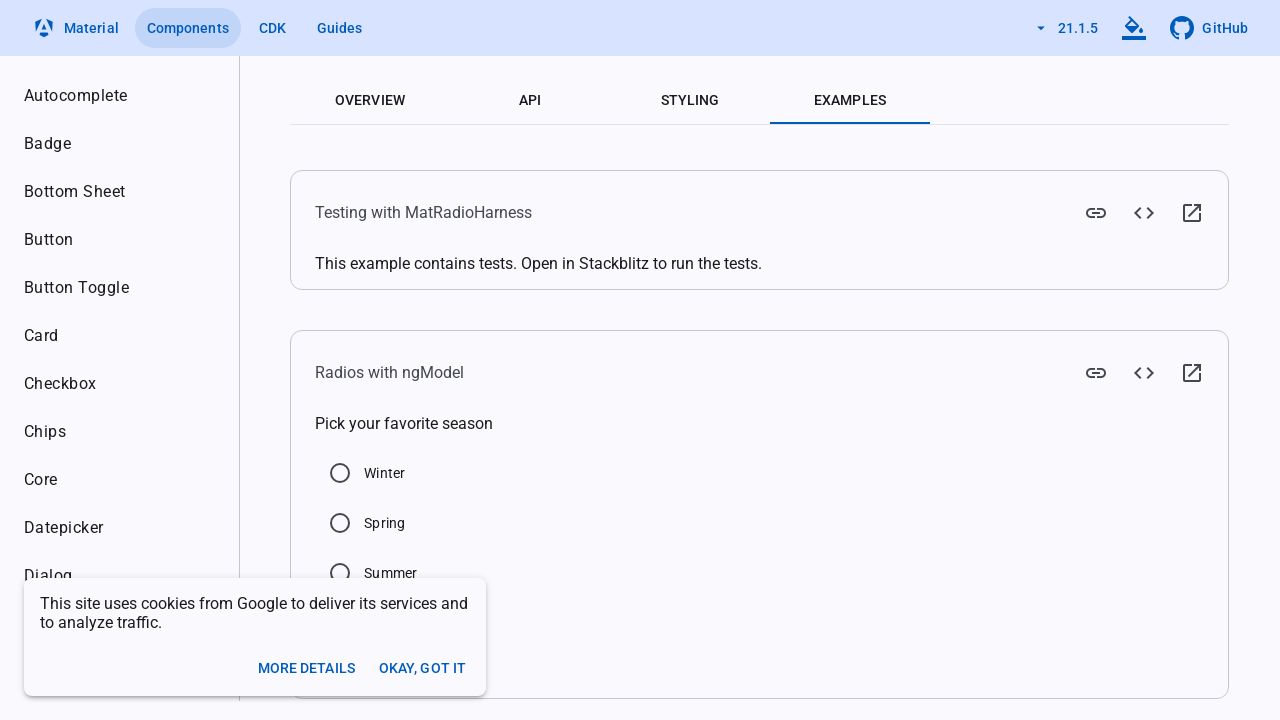

Clicked Summer radio button using JavaScript evaluation
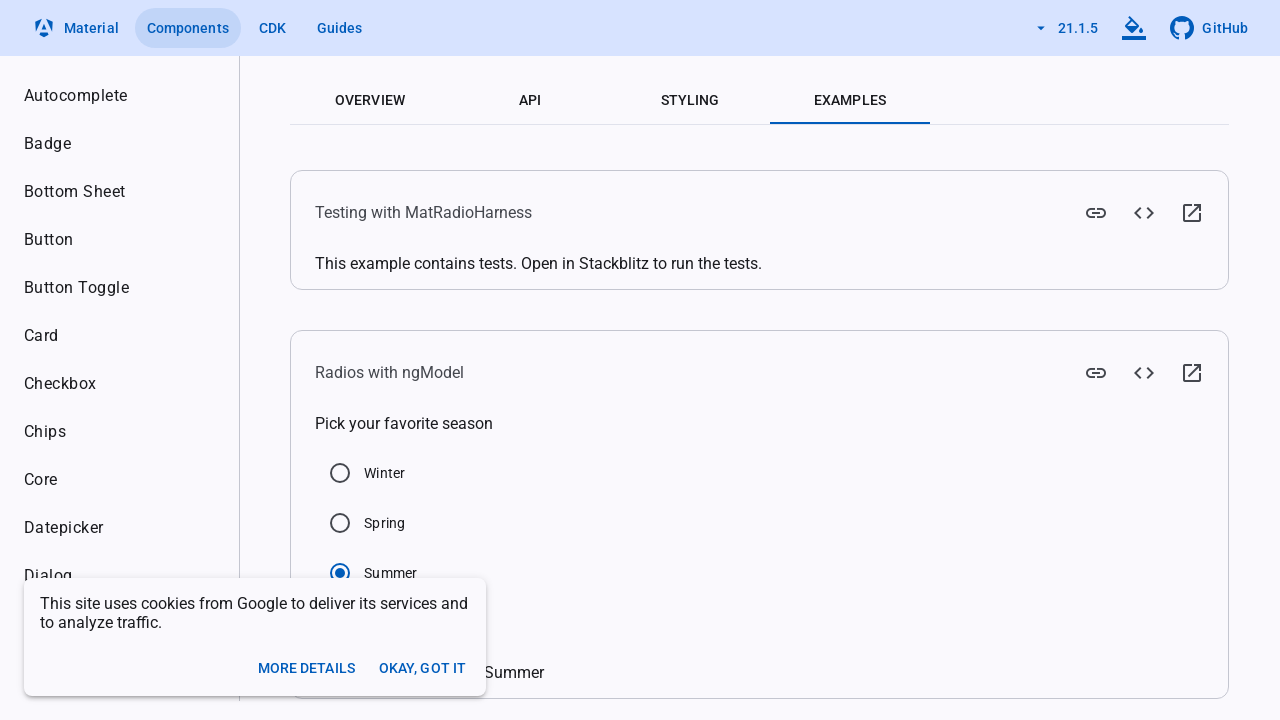

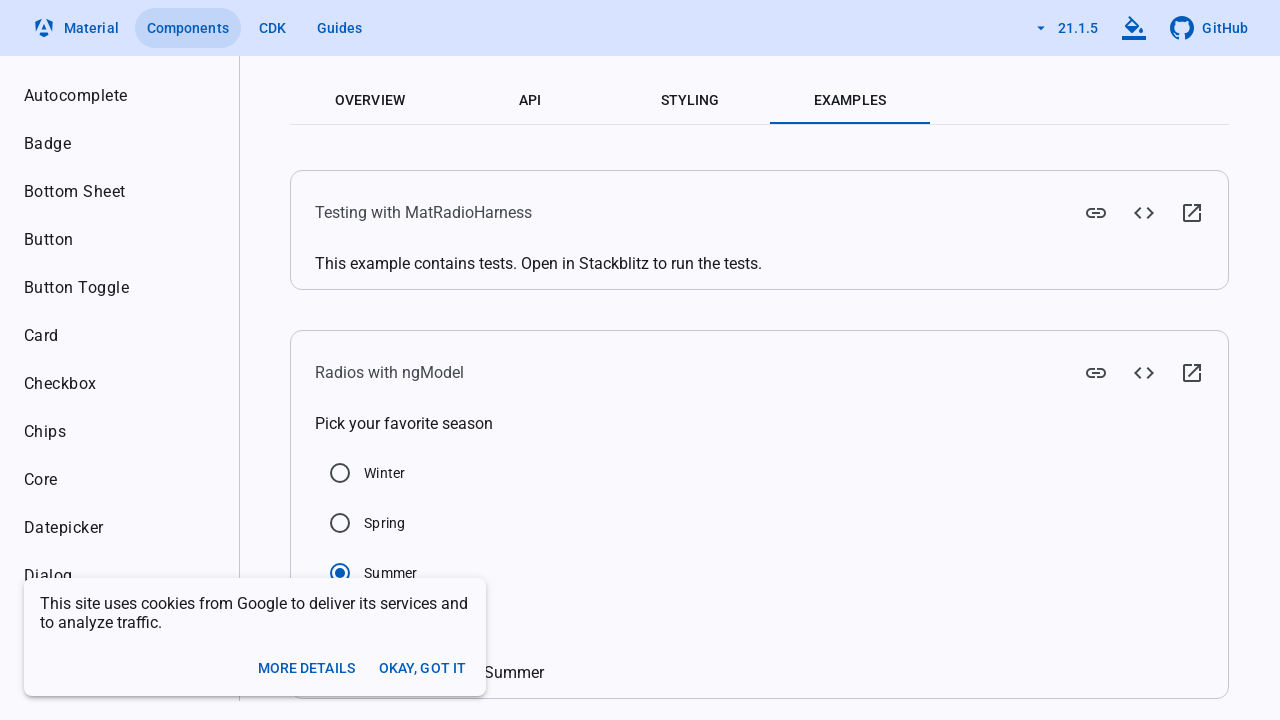